Tests a simple verification flow by clicking a verify button and checking for a success message

Starting URL: http://suninjuly.github.io/wait1.html

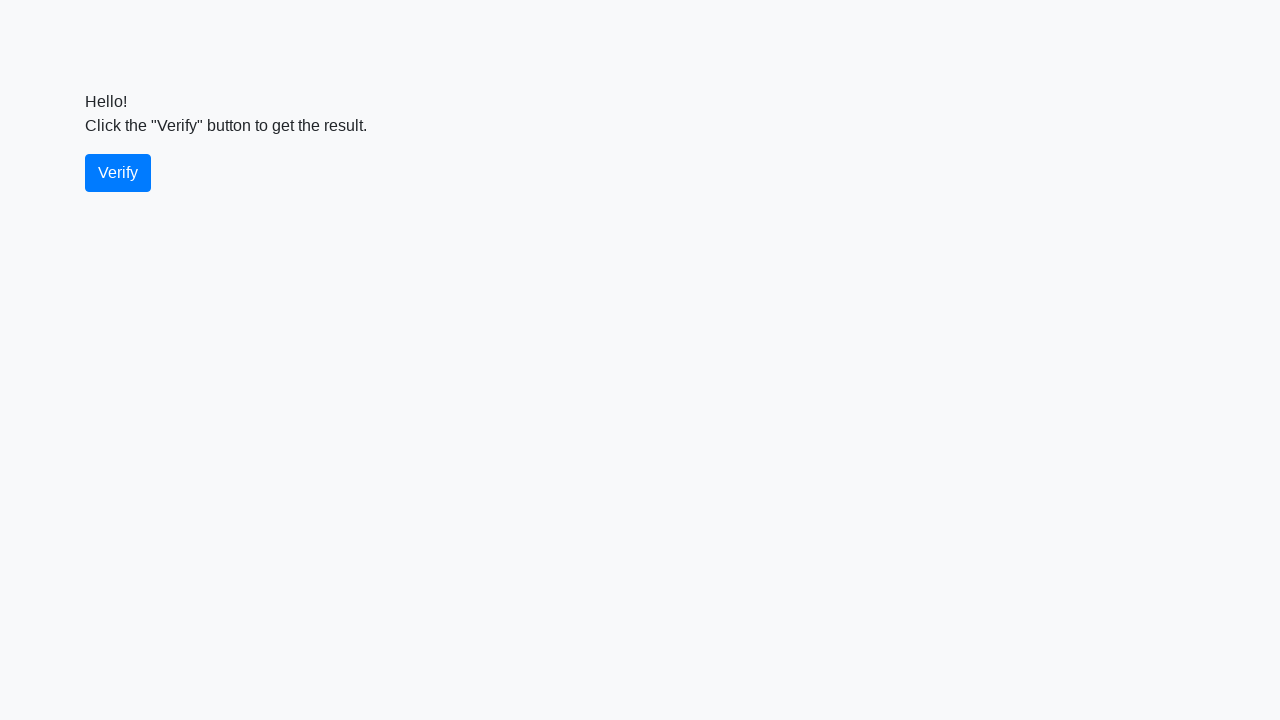

Clicked the verify button at (118, 173) on #verify
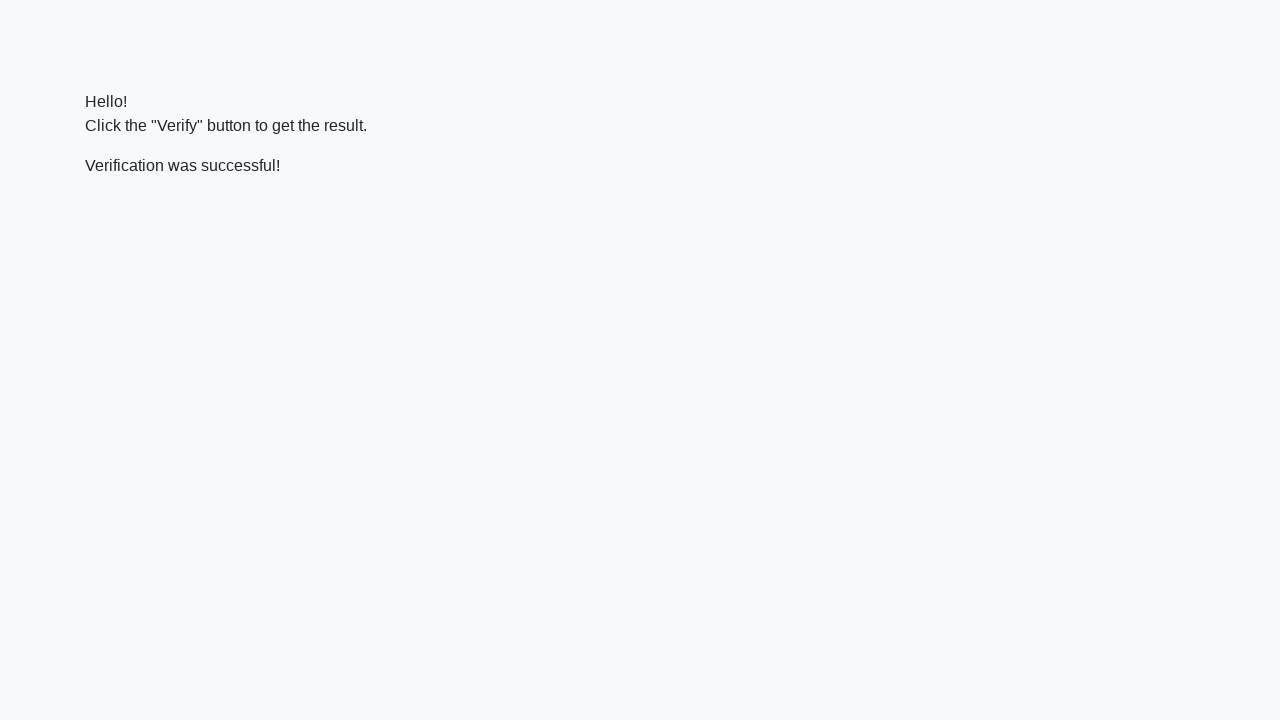

Located the verify message element
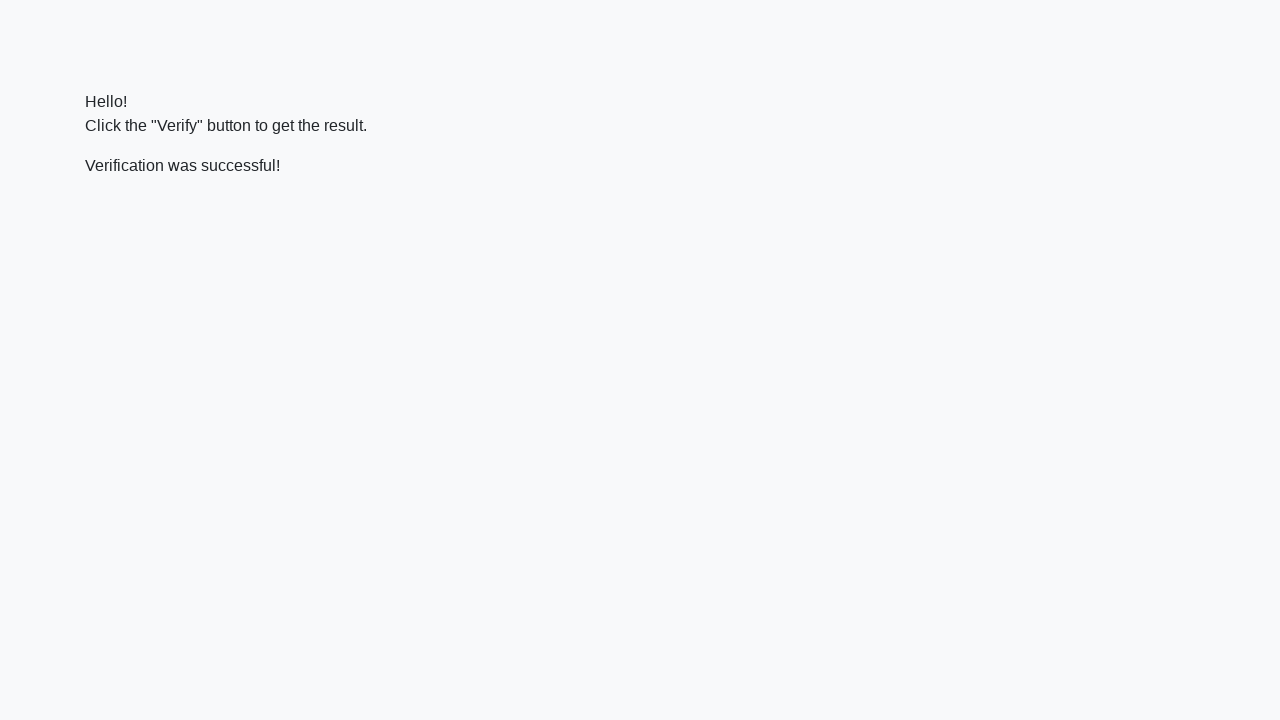

Waited for the verify message to appear
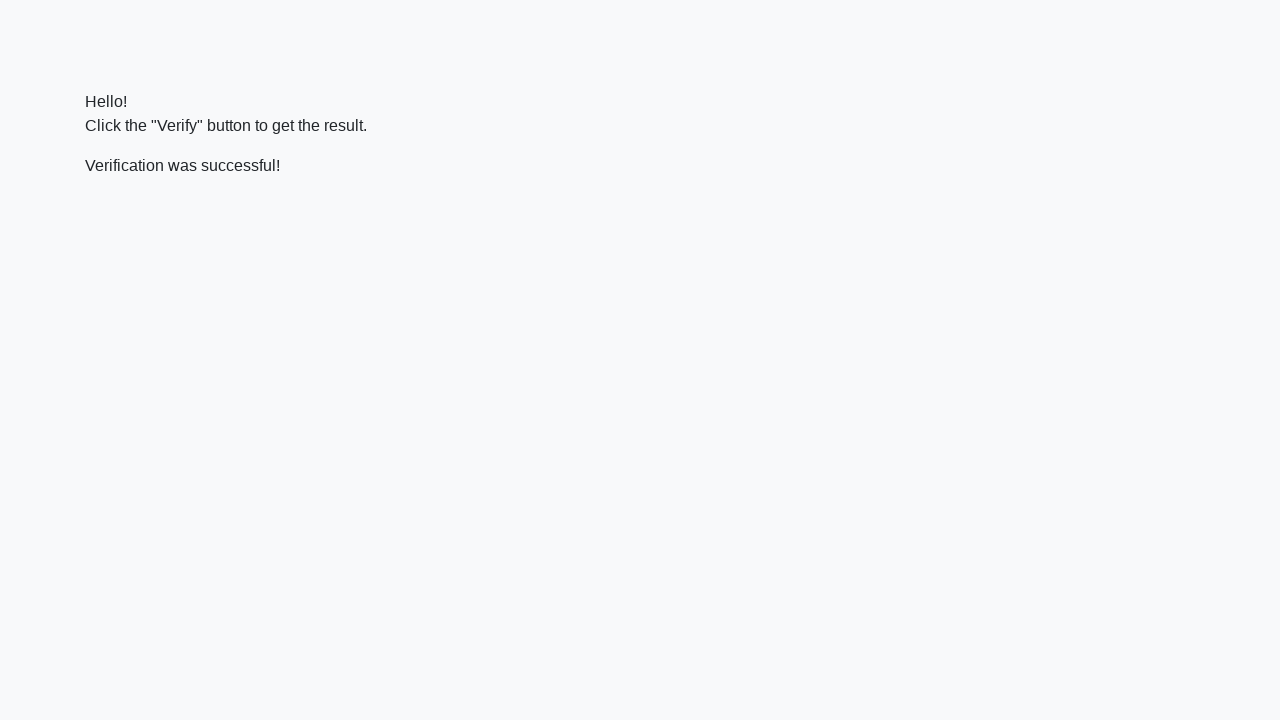

Verified that success message contains 'successful'
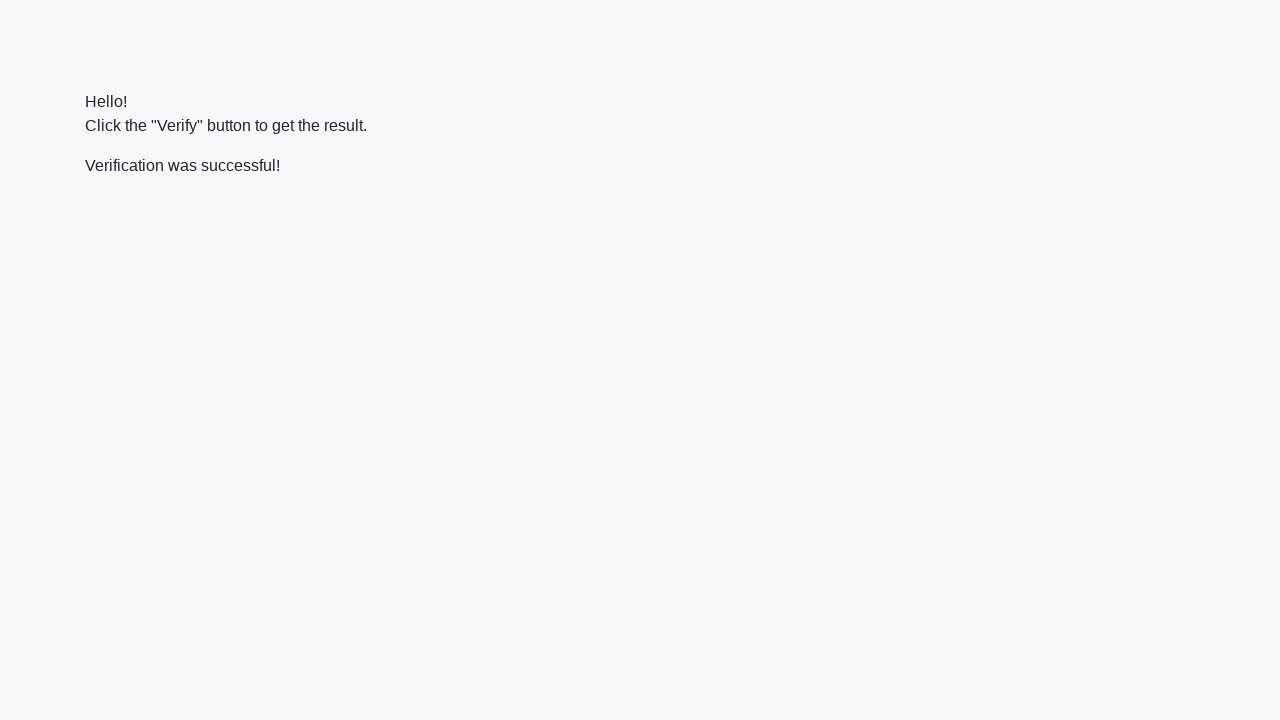

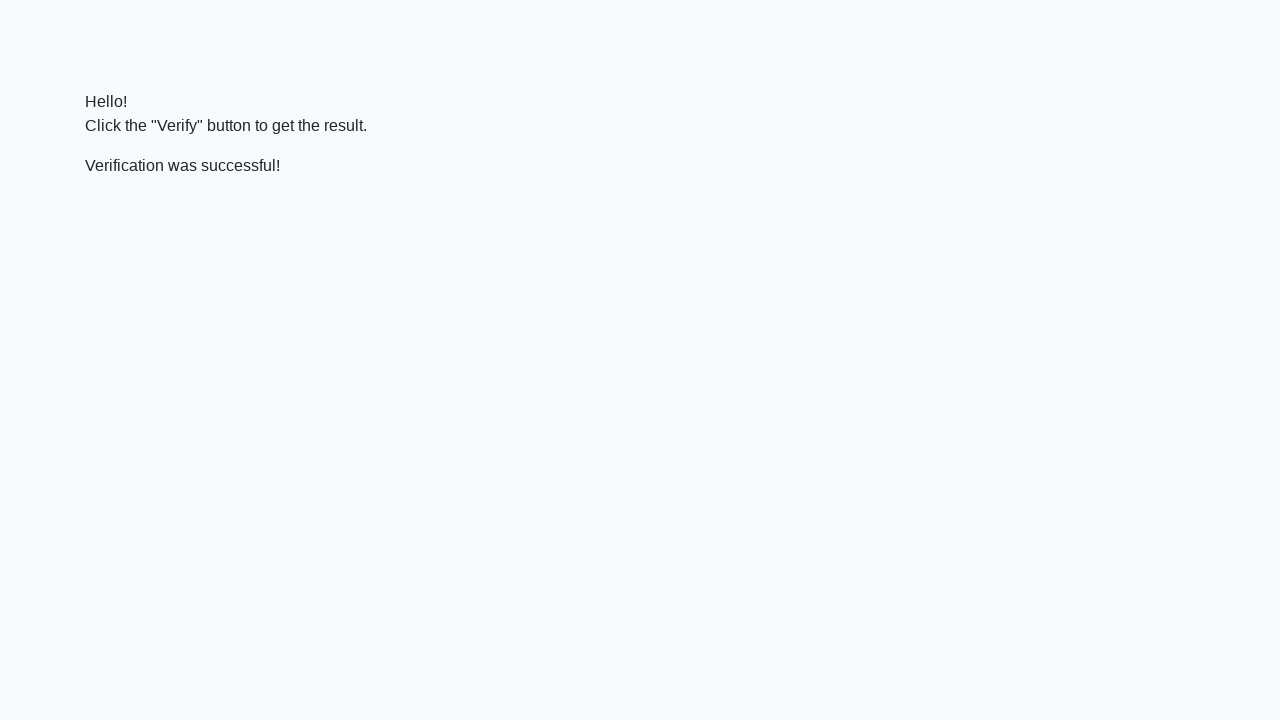